Tests text input functionality by entering text into a text field and verifying the value

Starting URL: https://www.selenium.dev/selenium/web/web-form.html

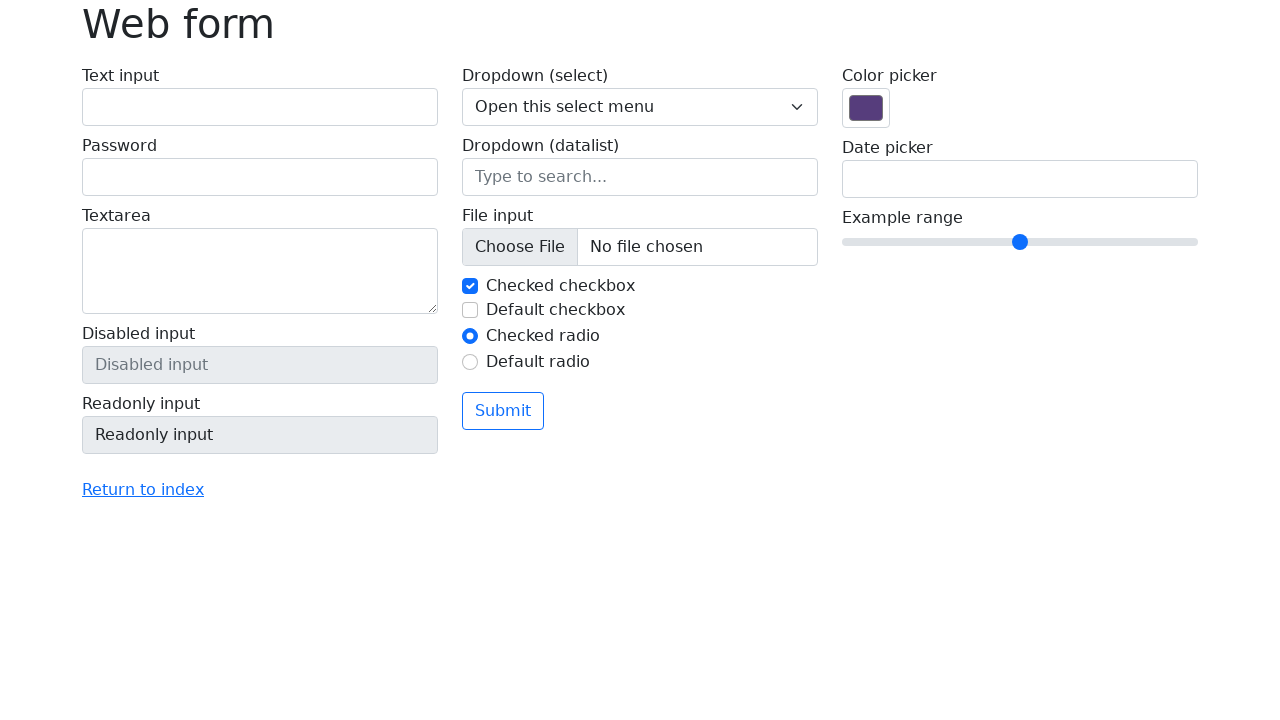

Filled text input field with 'MyFirstTest' on input[name='my-text']
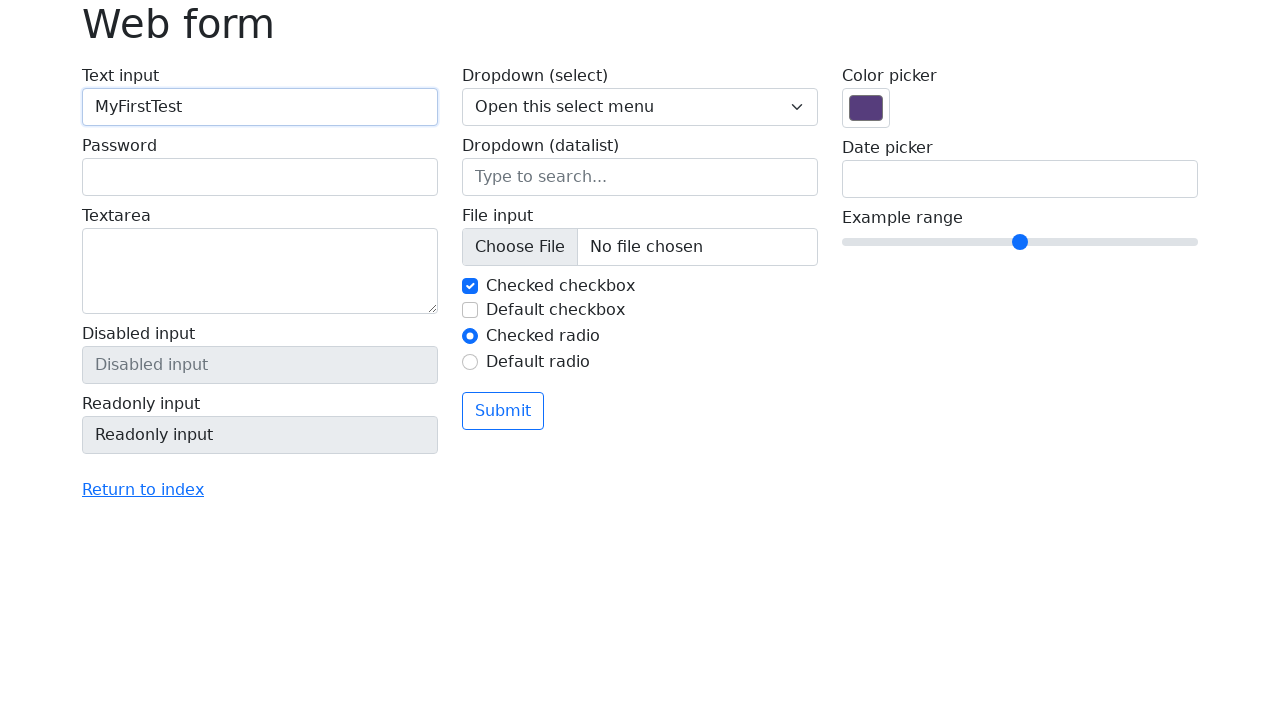

Verified text input value is 'MyFirstTest'
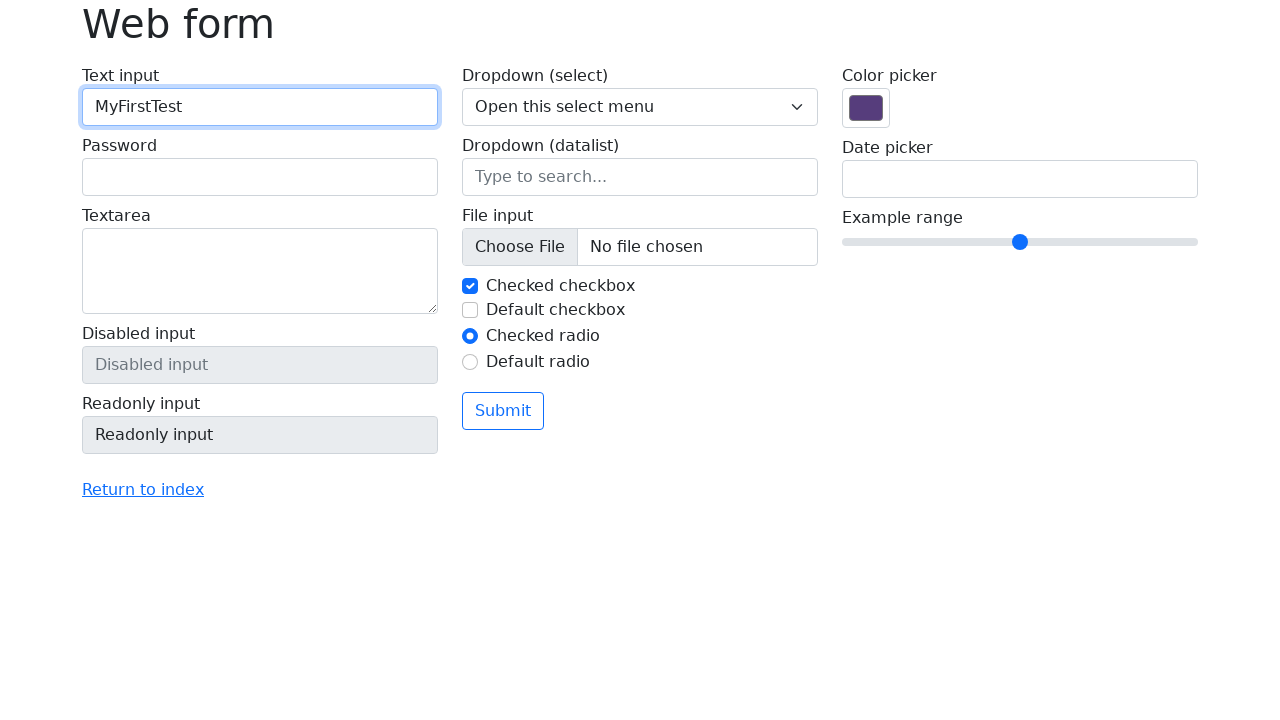

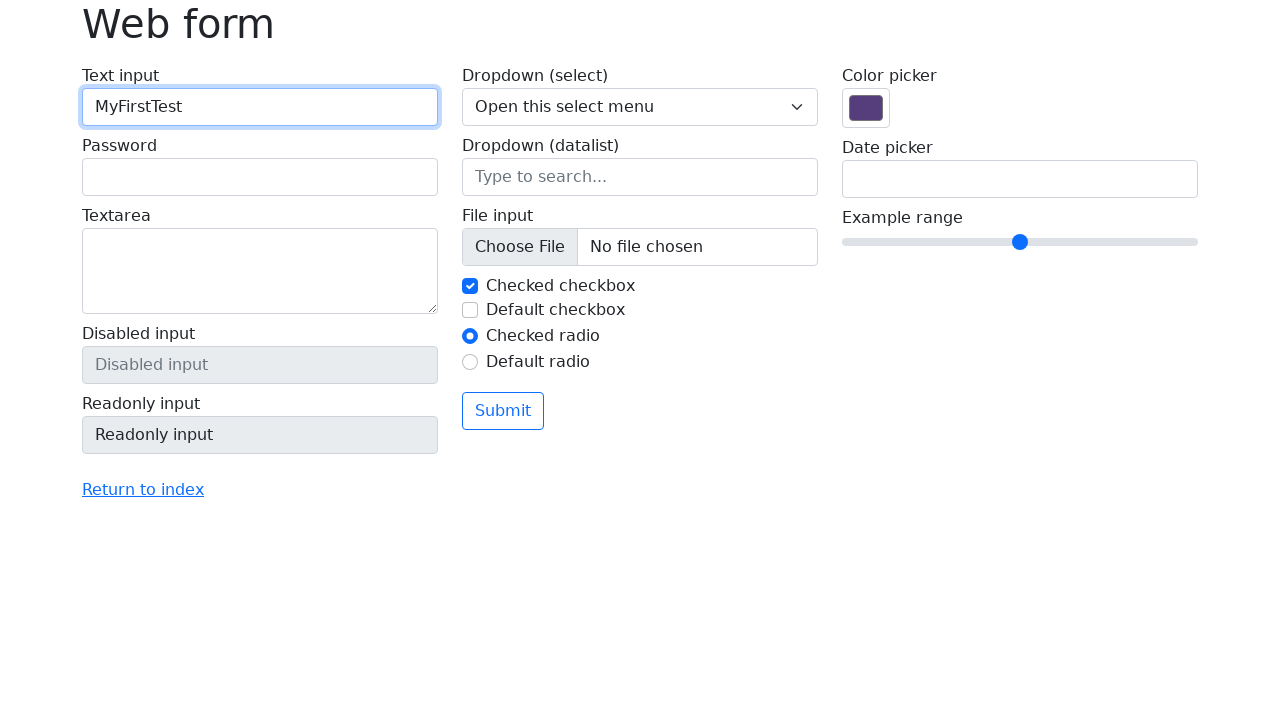